Tests that new todo items are appended to the bottom of the list and shows correct count

Starting URL: https://demo.playwright.dev/todomvc

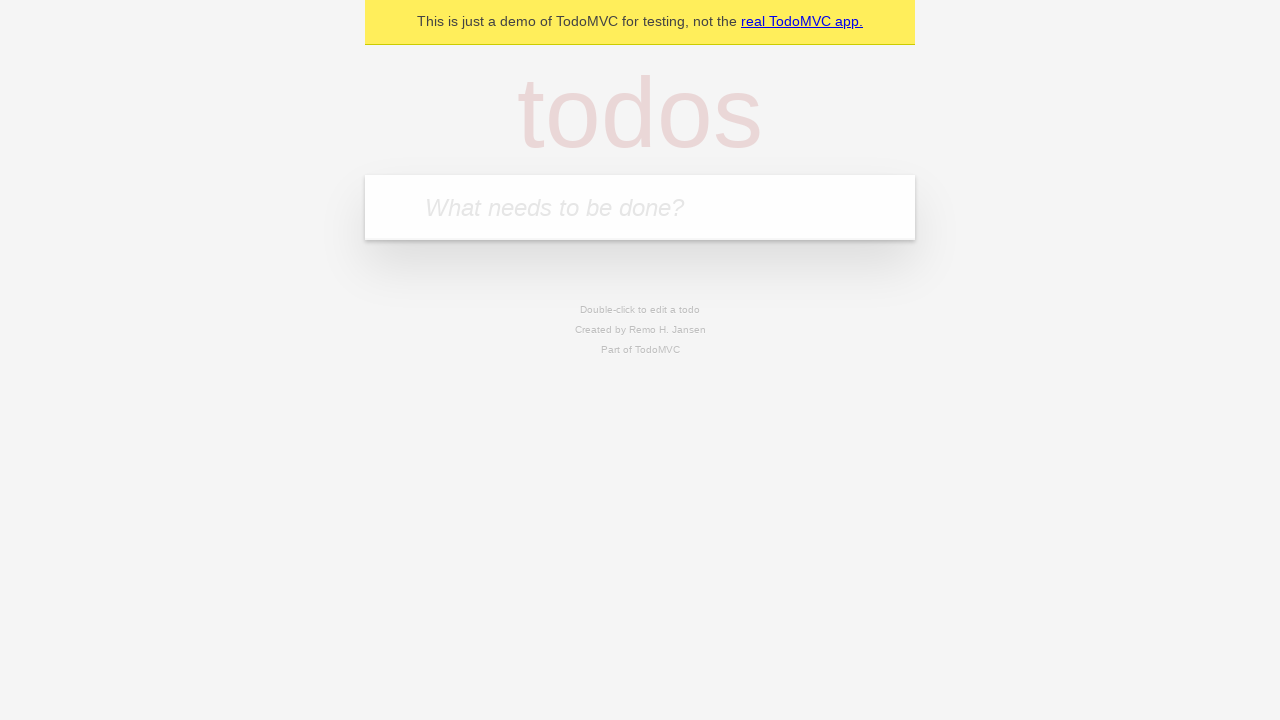

Filled todo input with 'buy some cheese' on internal:attr=[placeholder="What needs to be done?"i]
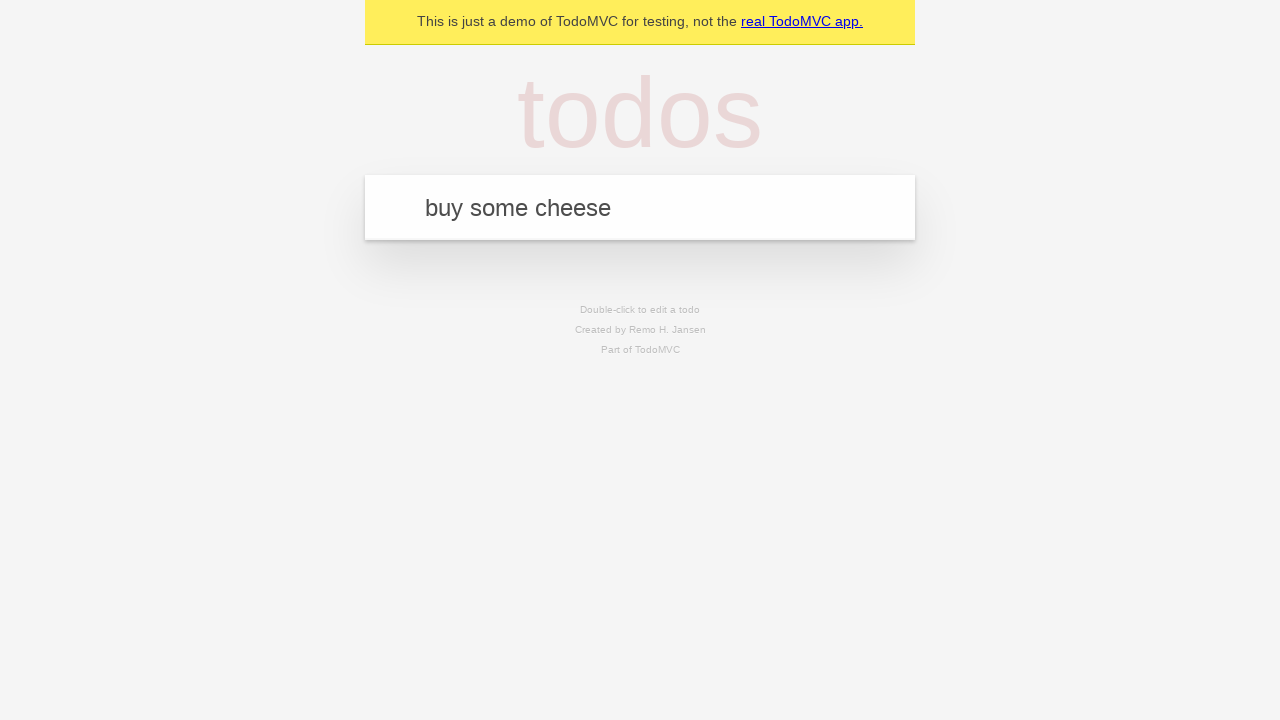

Pressed Enter to add first todo item on internal:attr=[placeholder="What needs to be done?"i]
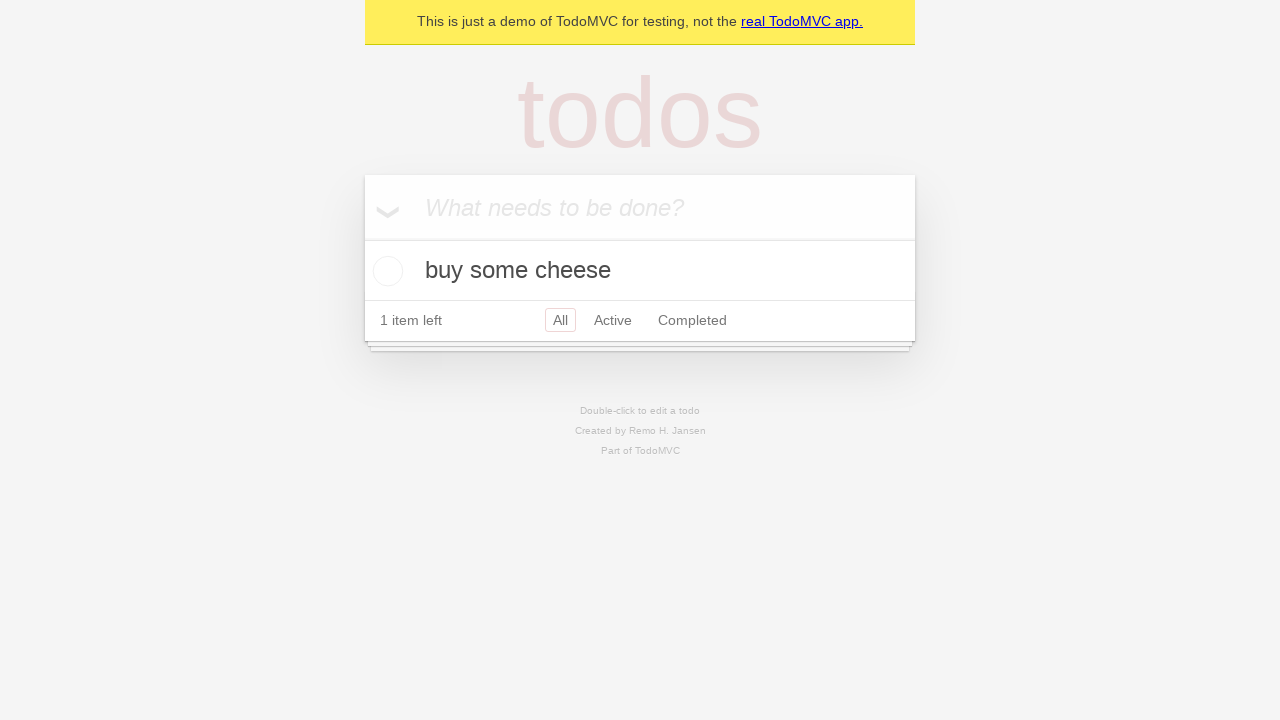

Filled todo input with 'feed the cat' on internal:attr=[placeholder="What needs to be done?"i]
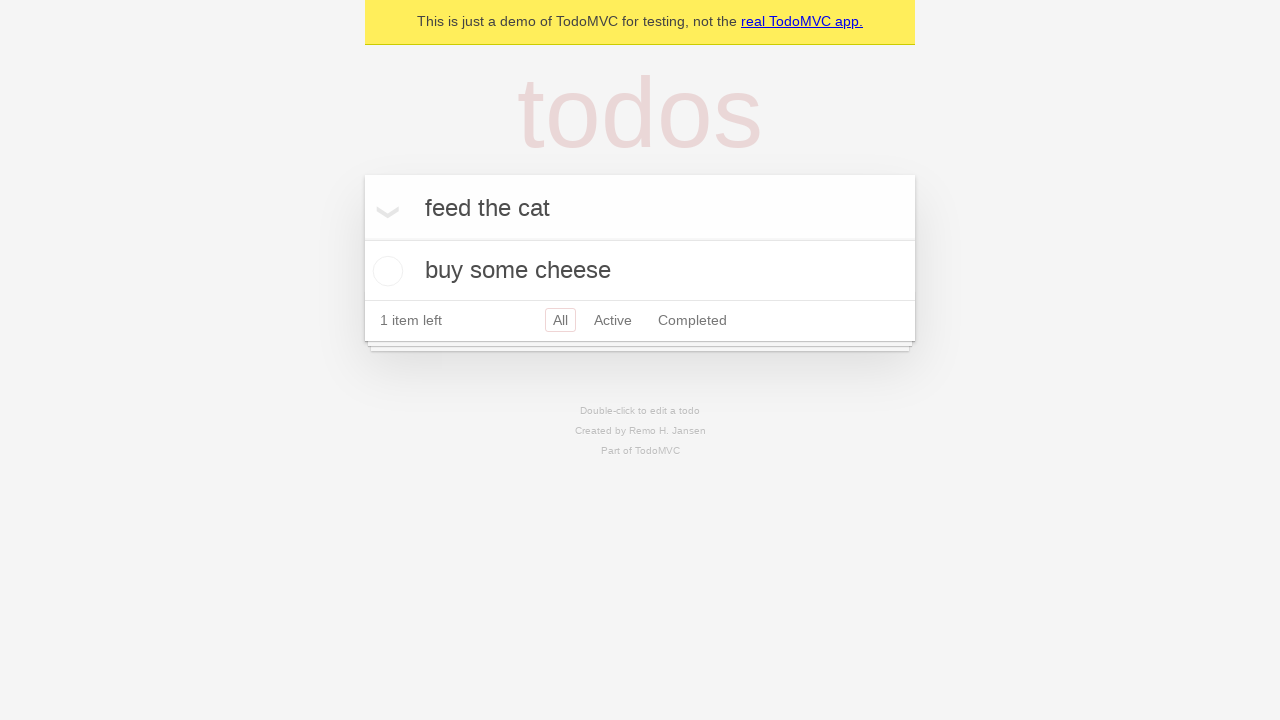

Pressed Enter to add second todo item on internal:attr=[placeholder="What needs to be done?"i]
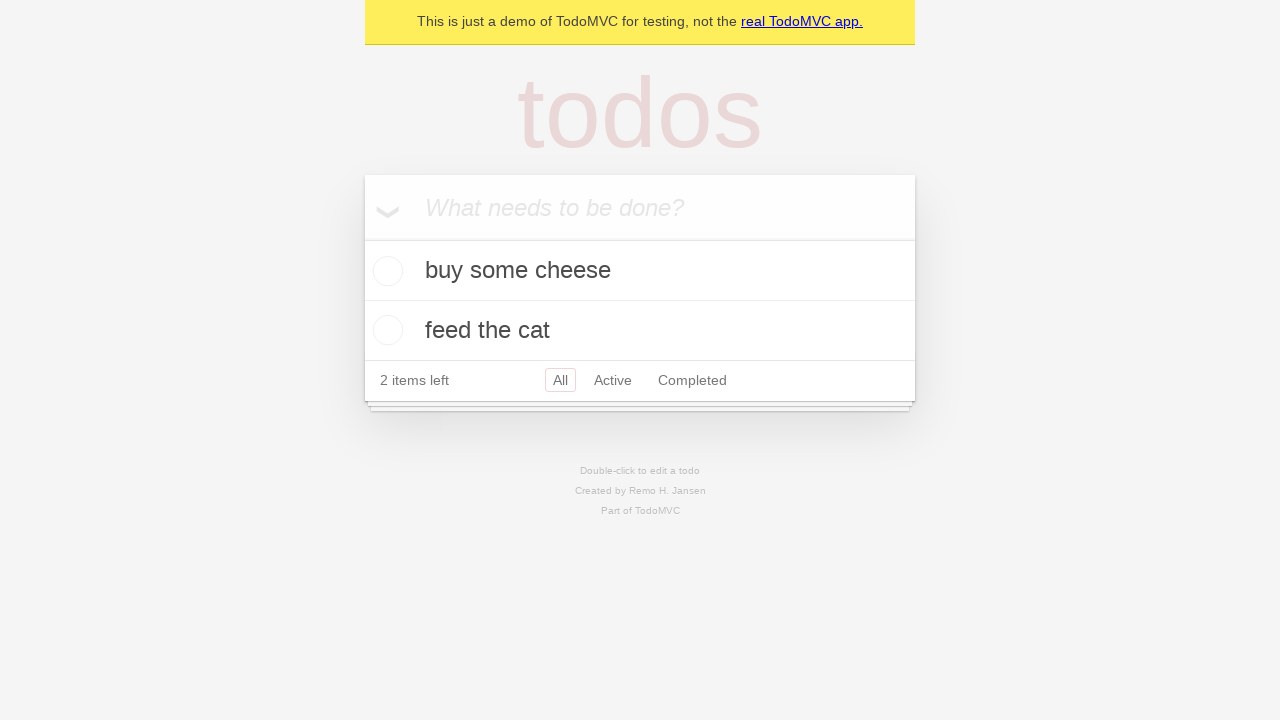

Filled todo input with 'book a doctors appointment' on internal:attr=[placeholder="What needs to be done?"i]
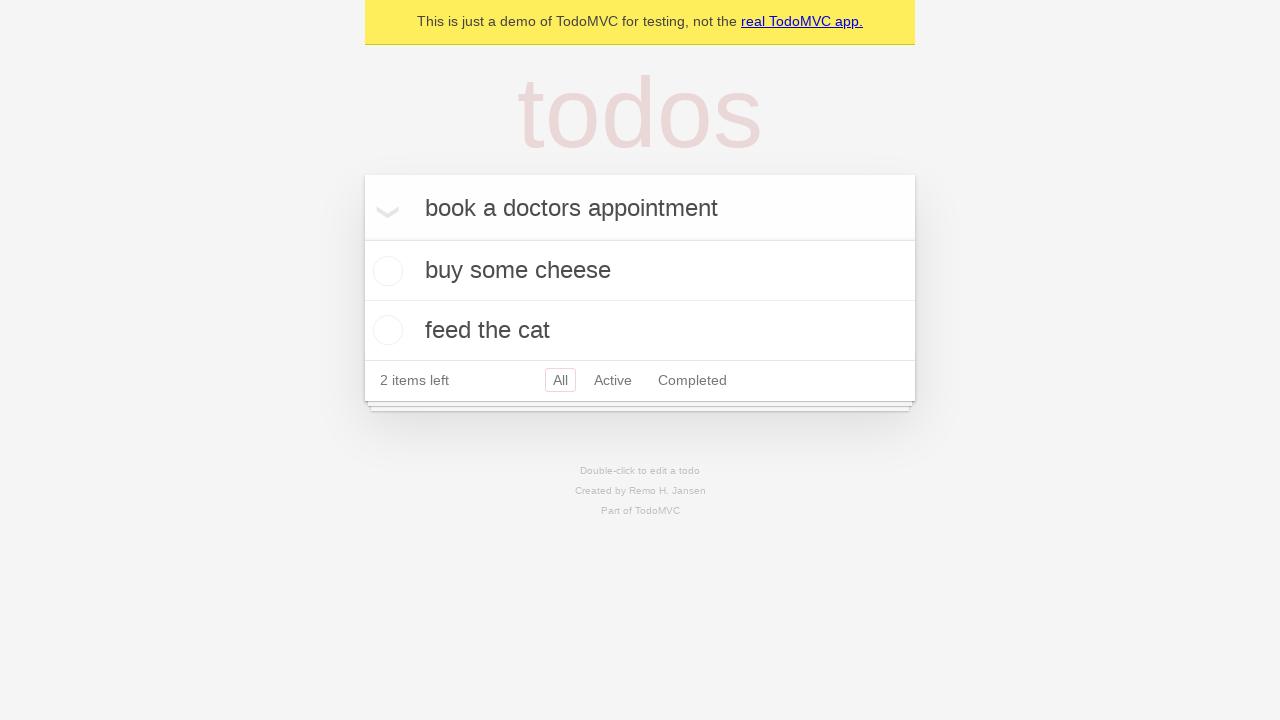

Pressed Enter to add third todo item on internal:attr=[placeholder="What needs to be done?"i]
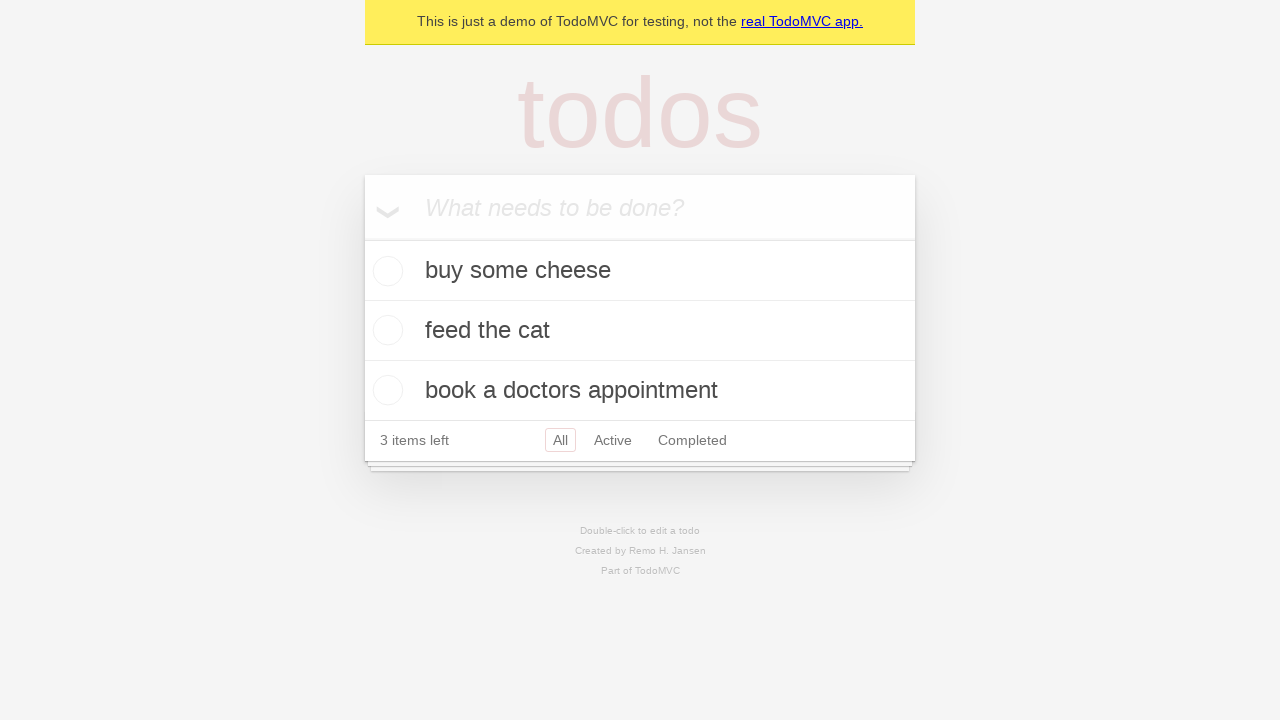

Todo count element appeared, confirming all items were added
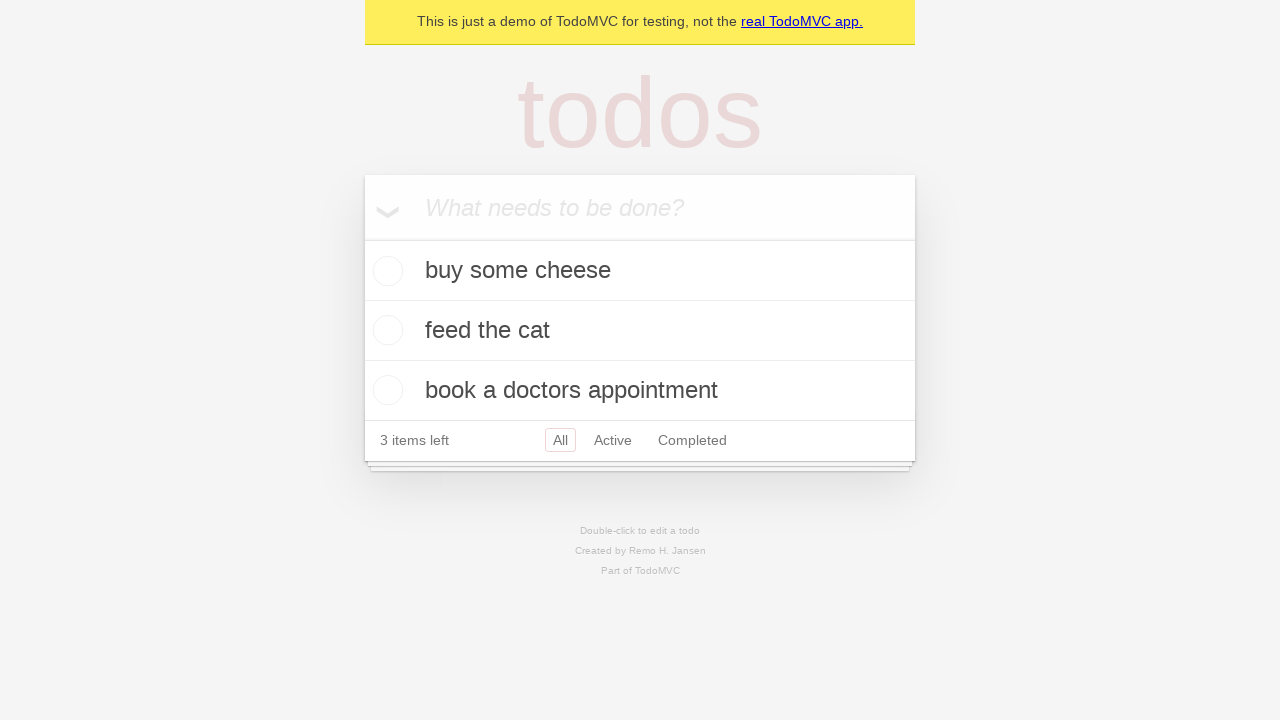

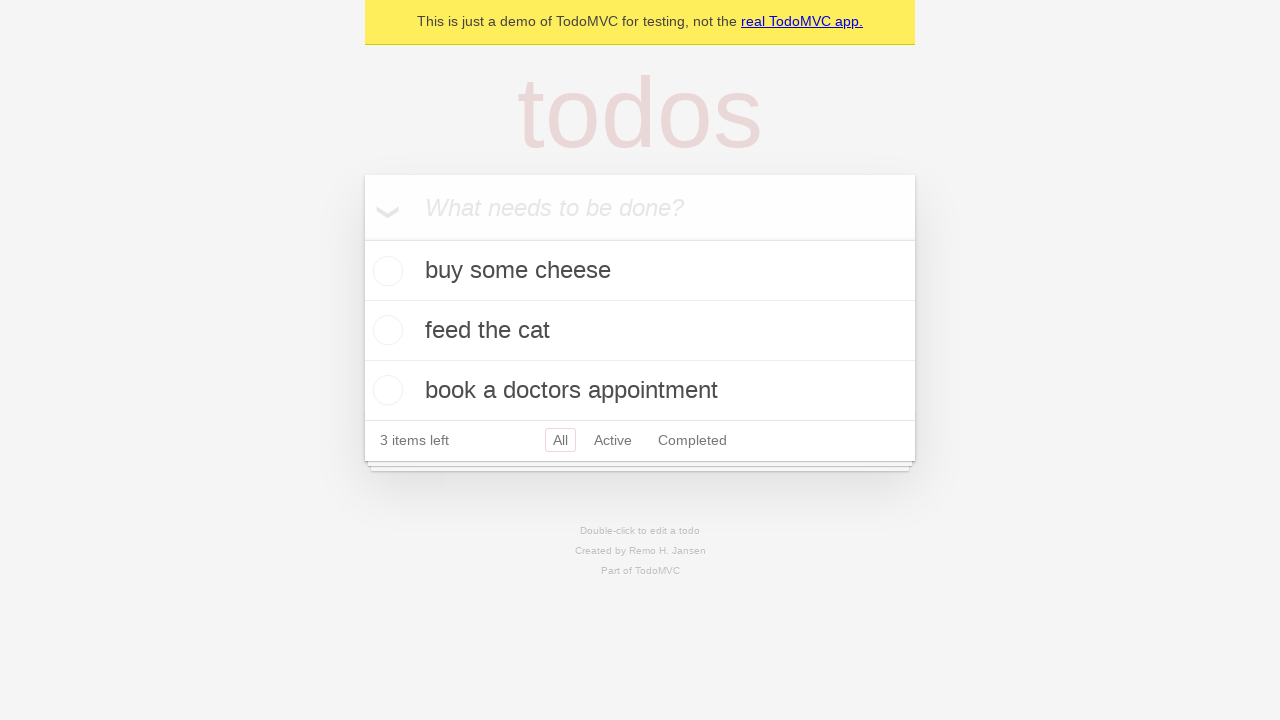